Navigates to GitHub's homepage and verifies the page loads successfully by checking that the title is present

Starting URL: https://github.com

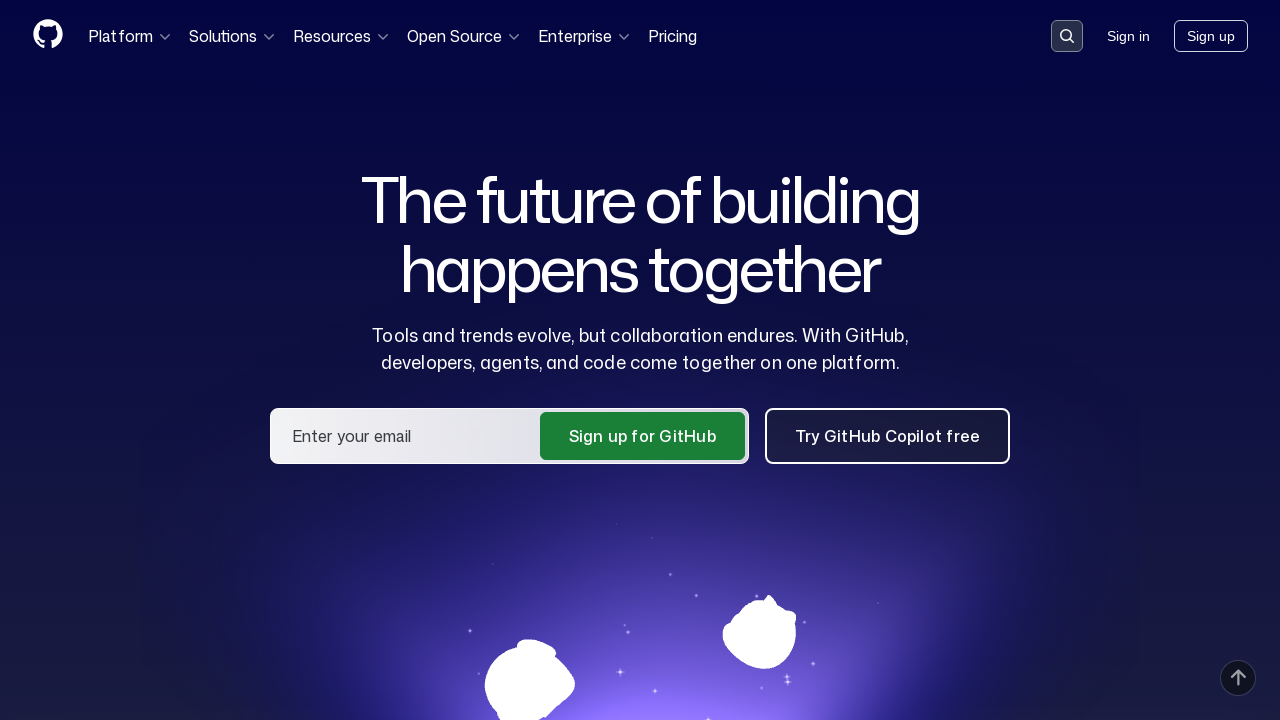

Navigated to GitHub homepage
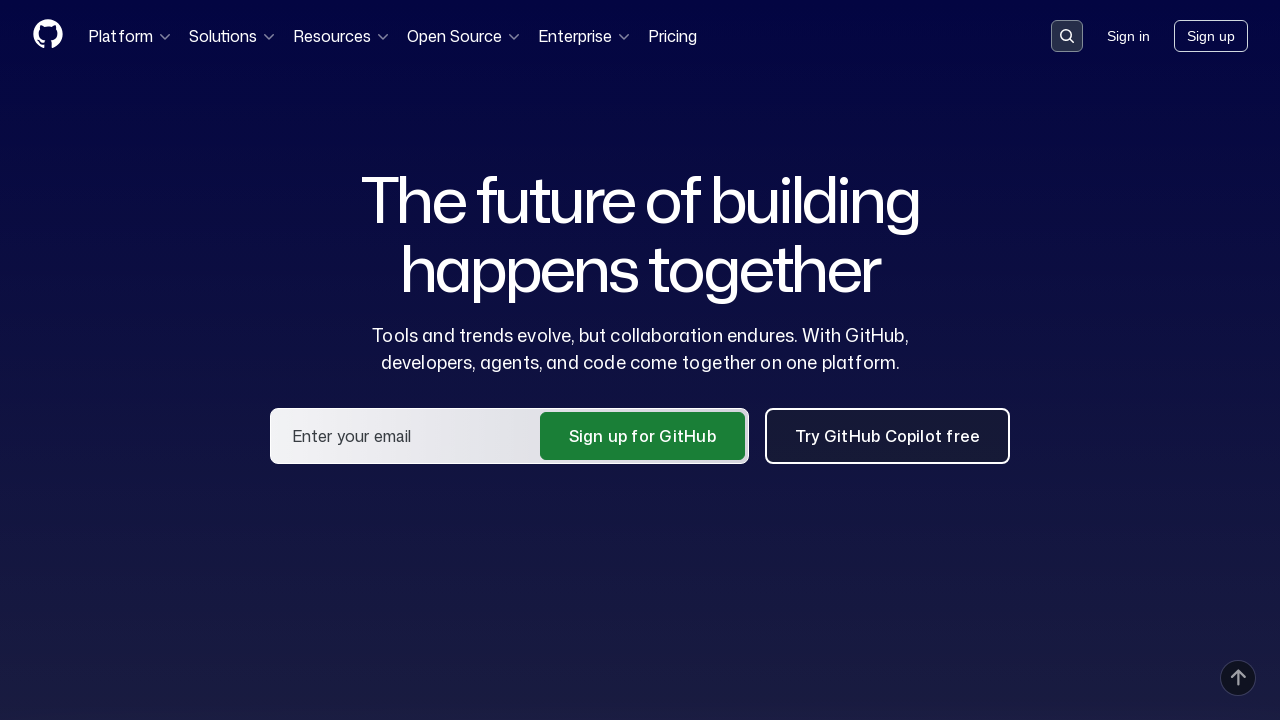

Page load state reached domcontentloaded
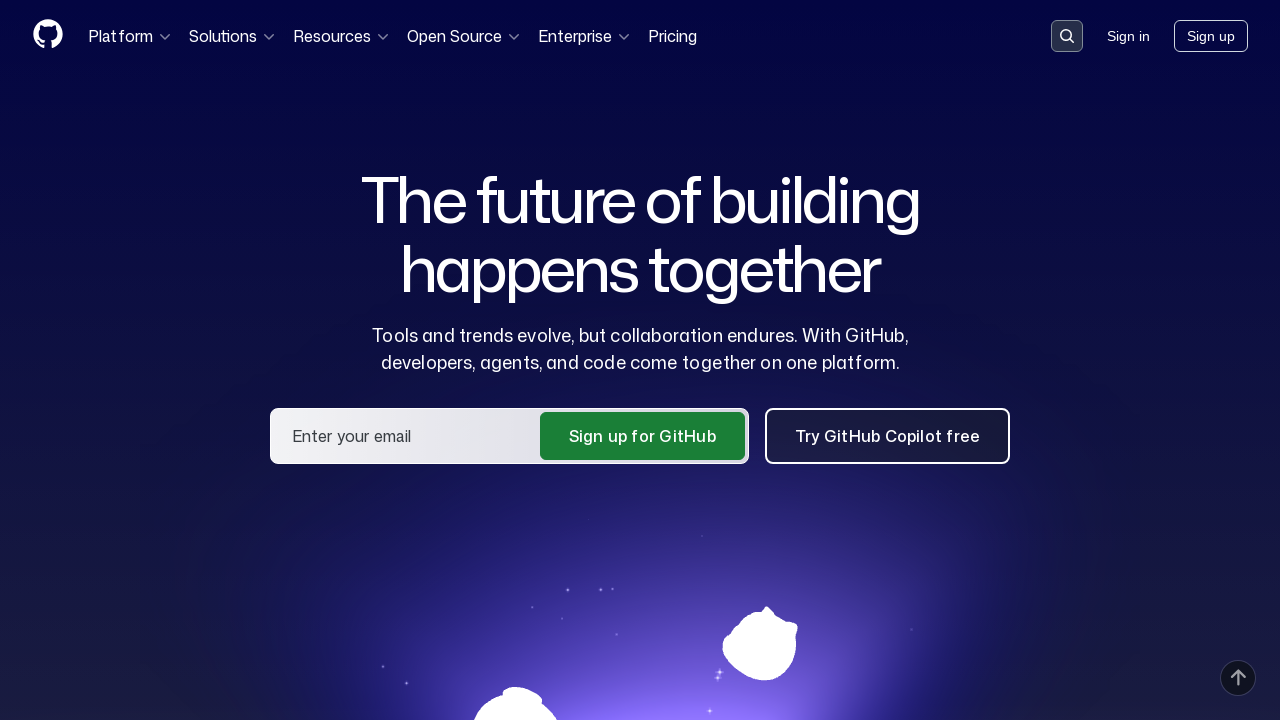

Retrieved page title: GitHub · Change is constant. GitHub keeps you ahead. · GitHub
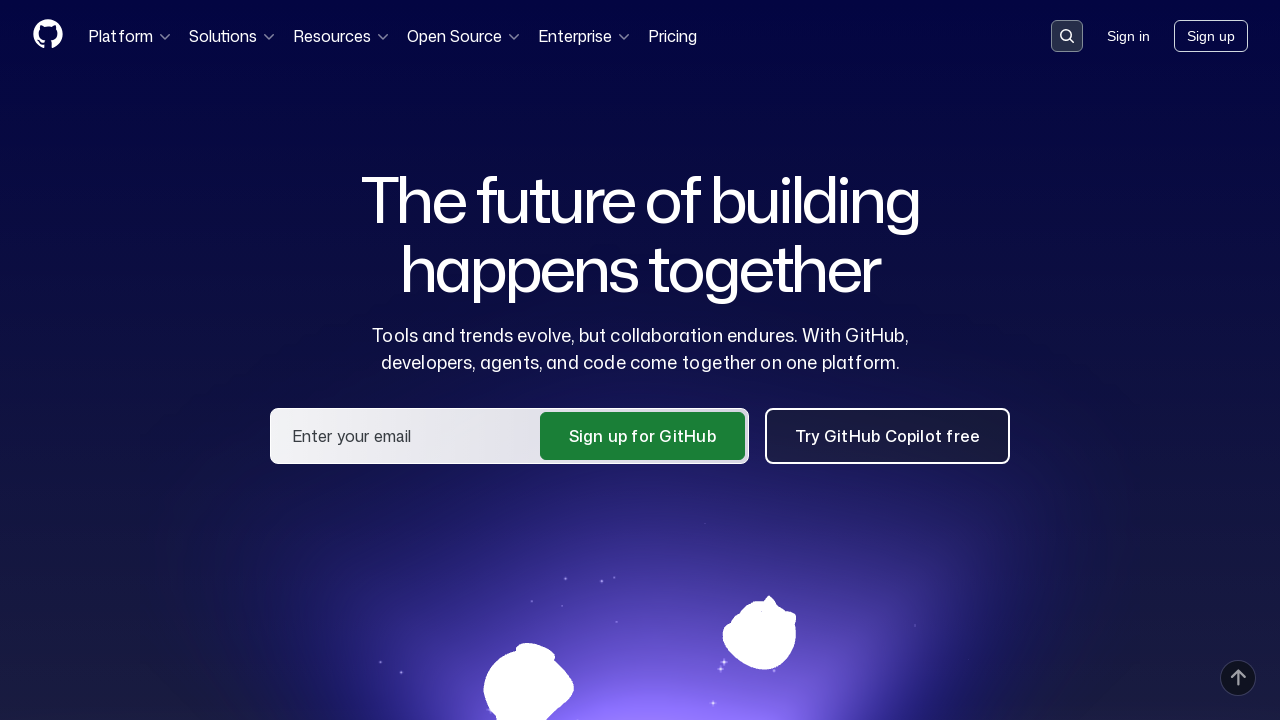

Verified 'GitHub' is present in page title
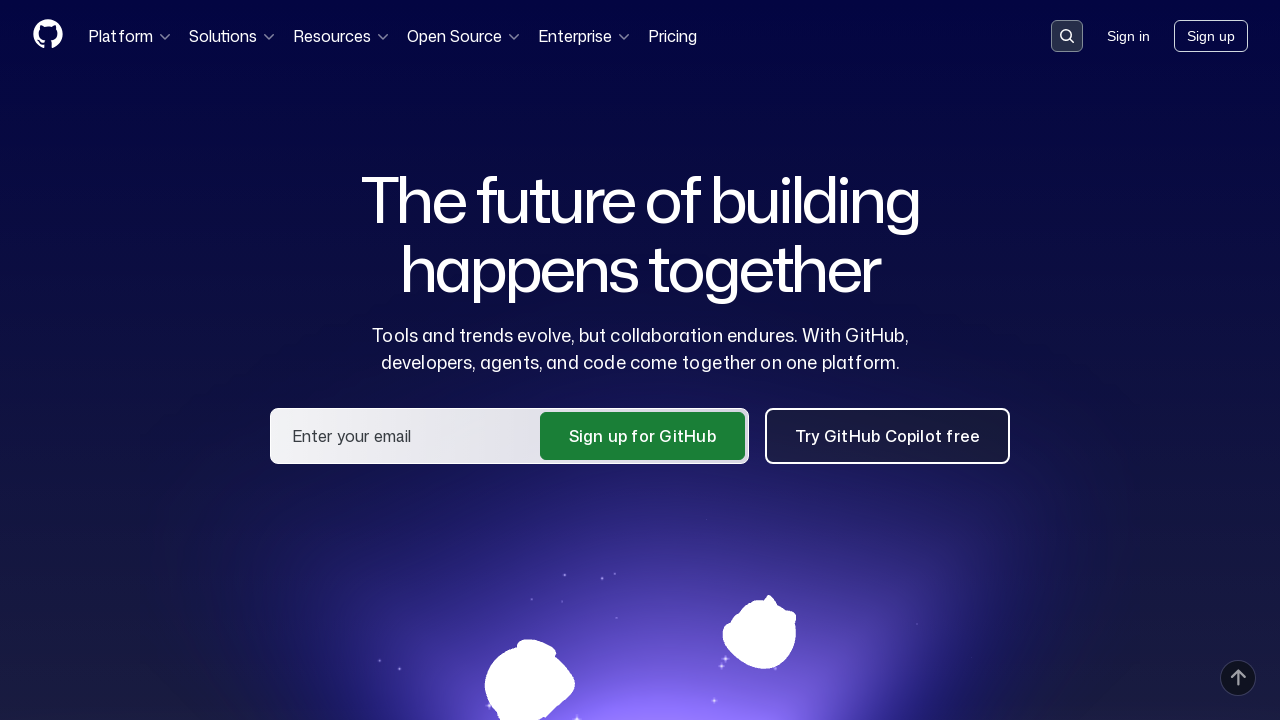

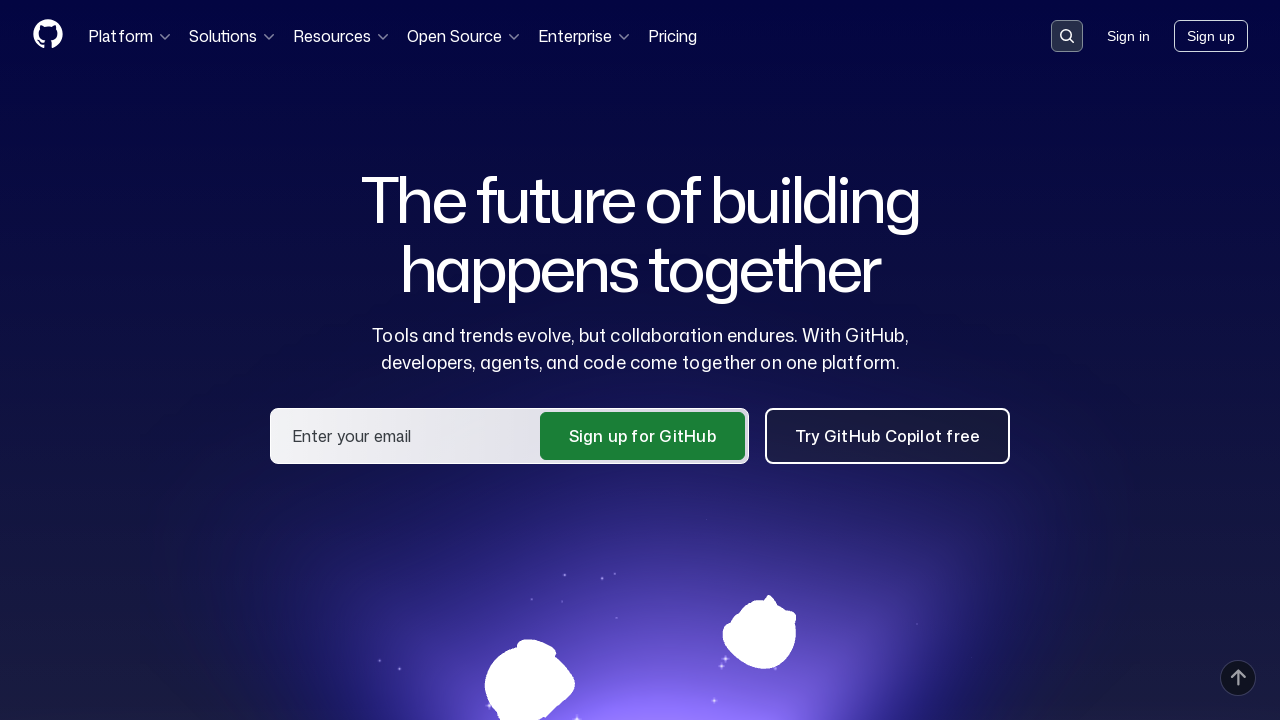